Tests a web form by navigating to the form page, then filling in text input, password, and textarea fields with sample data

Starting URL: https://bonigarcia.dev/selenium-webdriver-java/

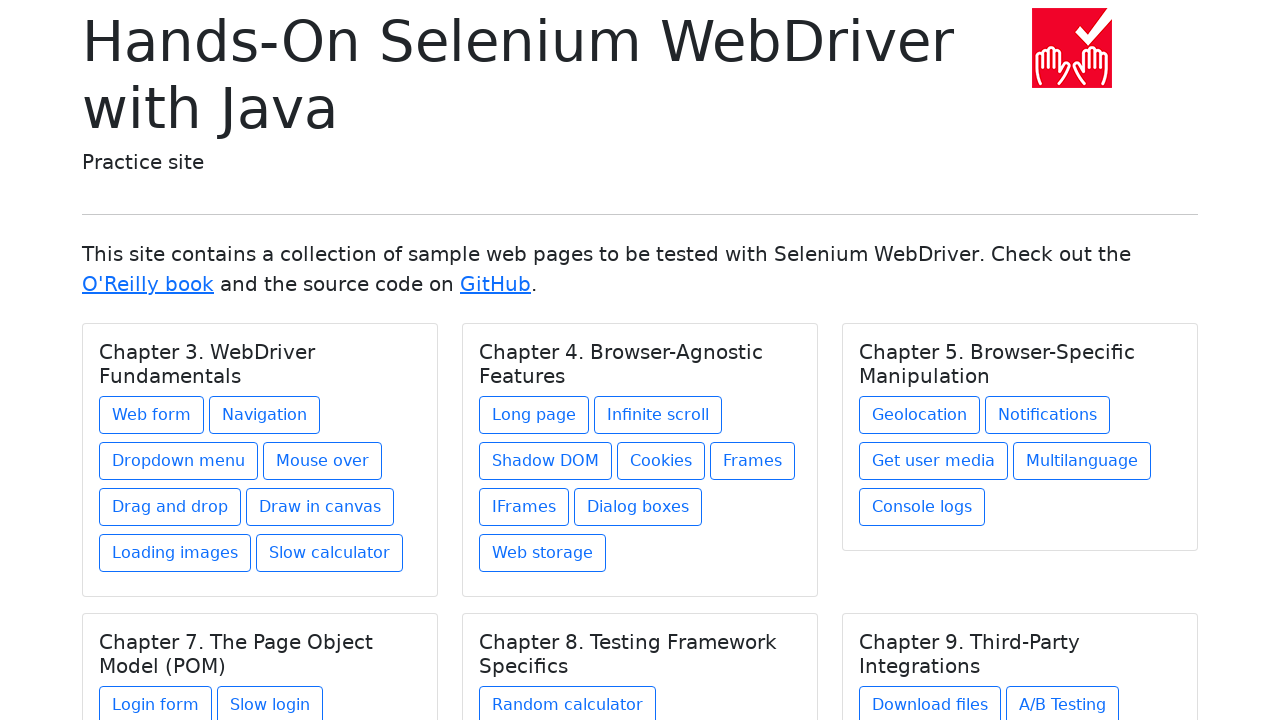

Verified page title is 'Hands-On Selenium WebDriver with Java'
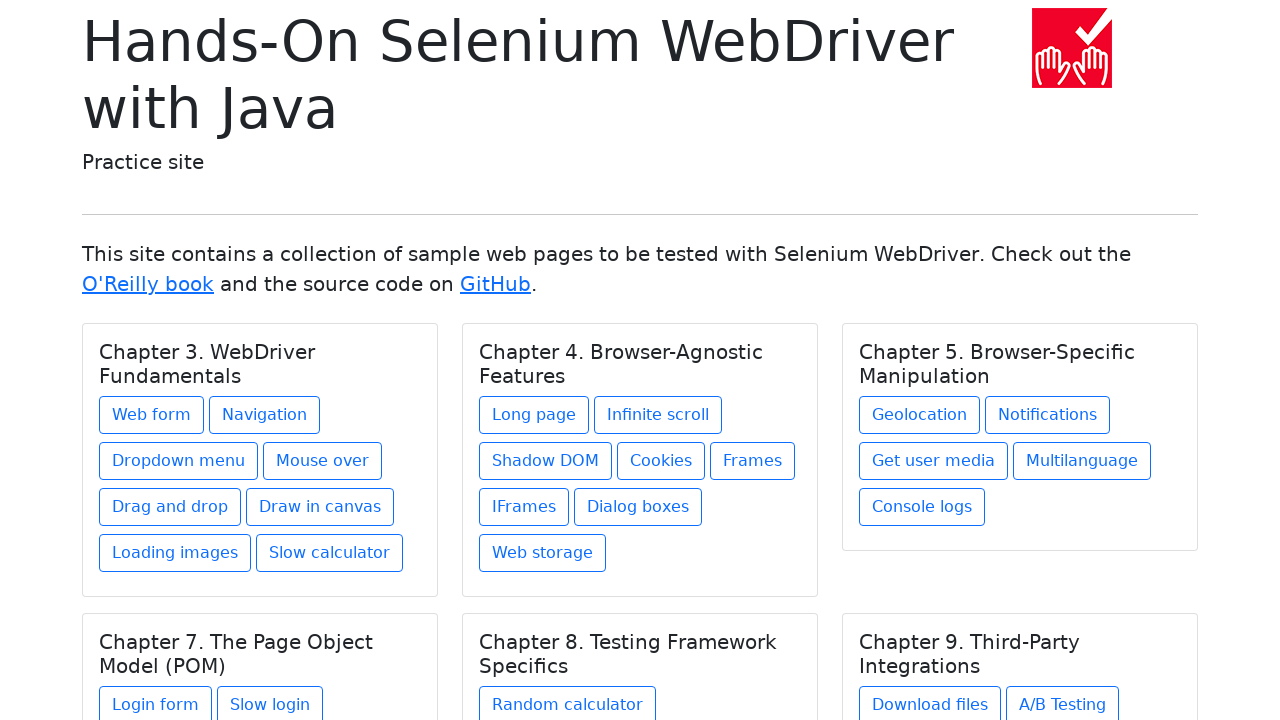

Clicked on the web form link at (152, 415) on .card-body [href='web-form.html']
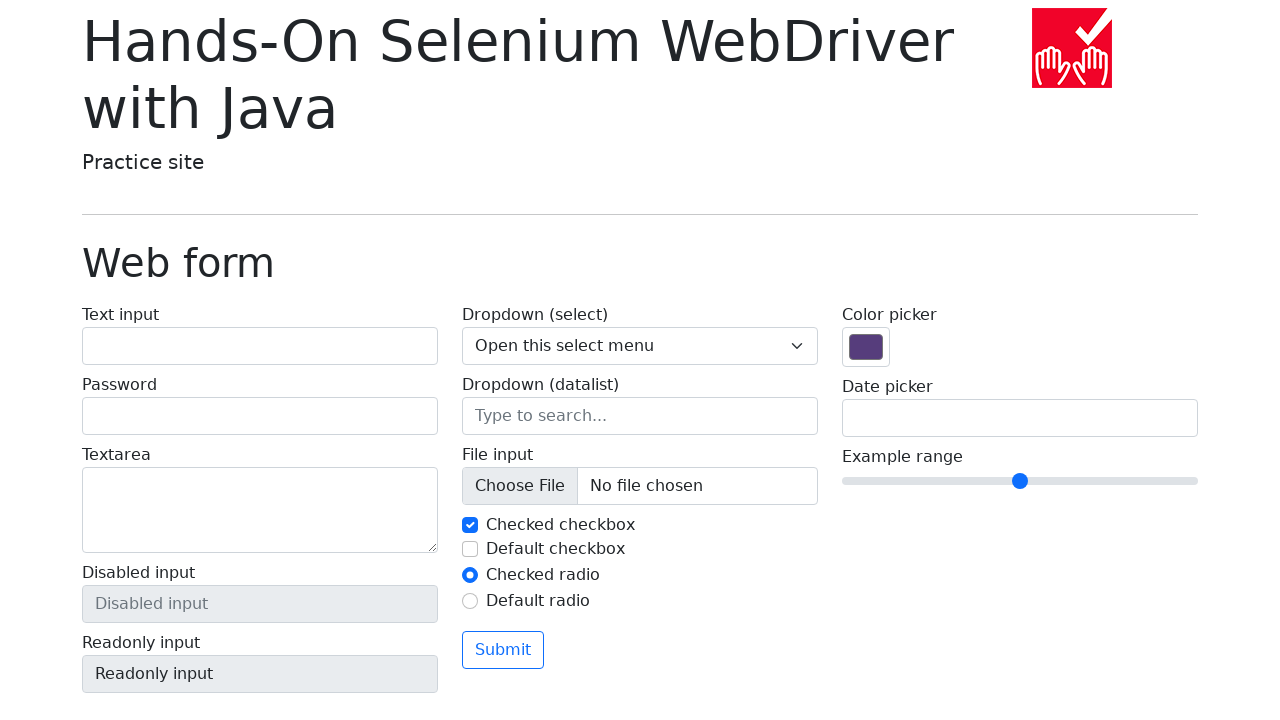

Filled text input field with 'This is a string text.' on #my-text-id
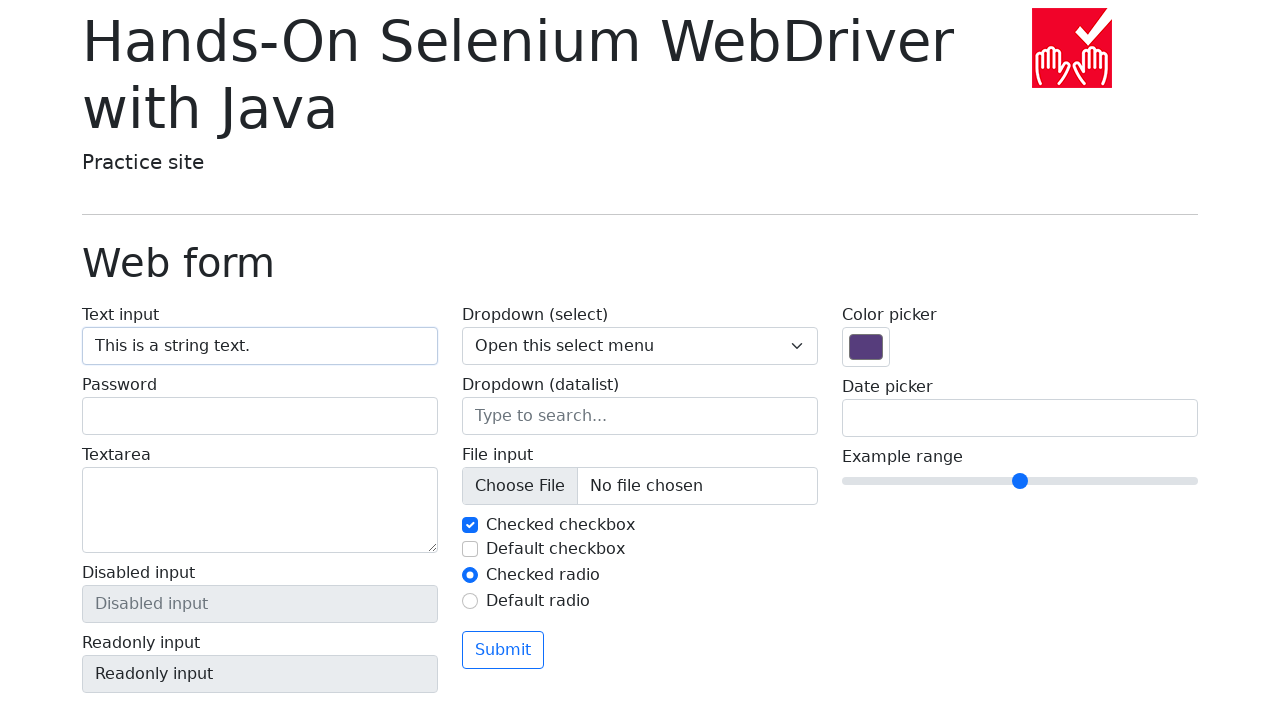

Filled password field with 'Pass12345#' on input[name='my-password']
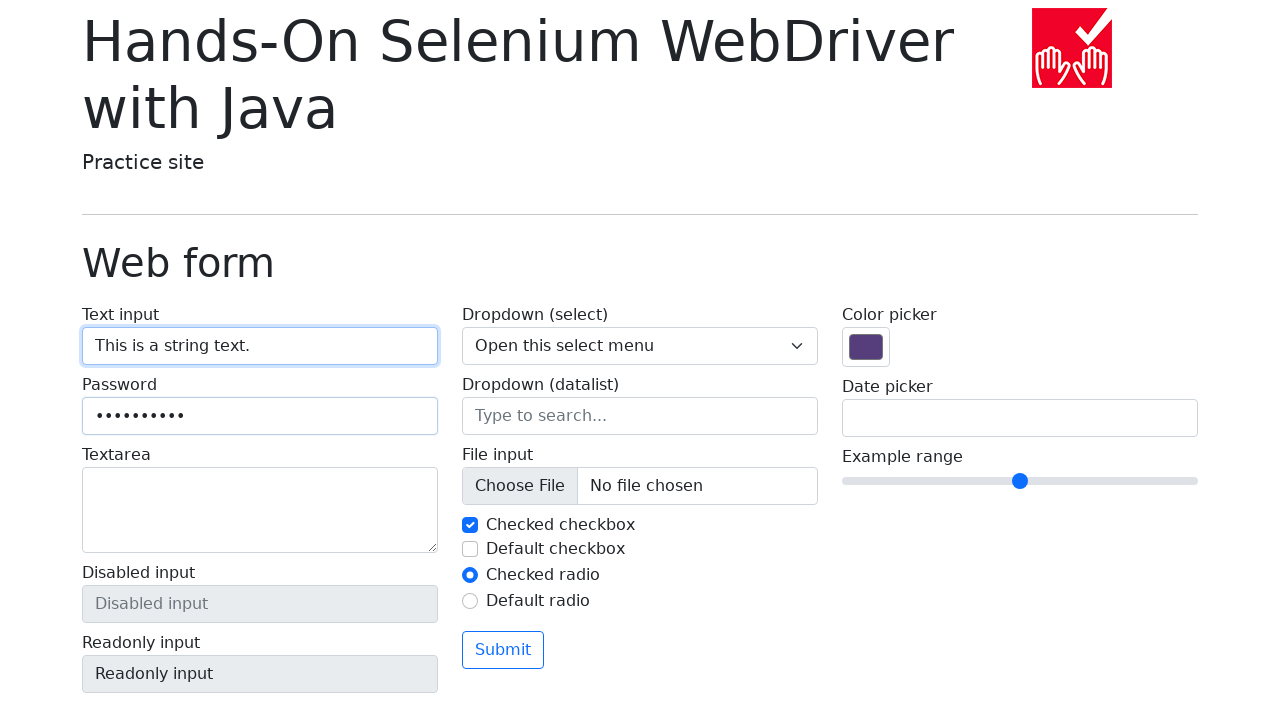

Filled textarea field with 'test 1 test2' on label textarea
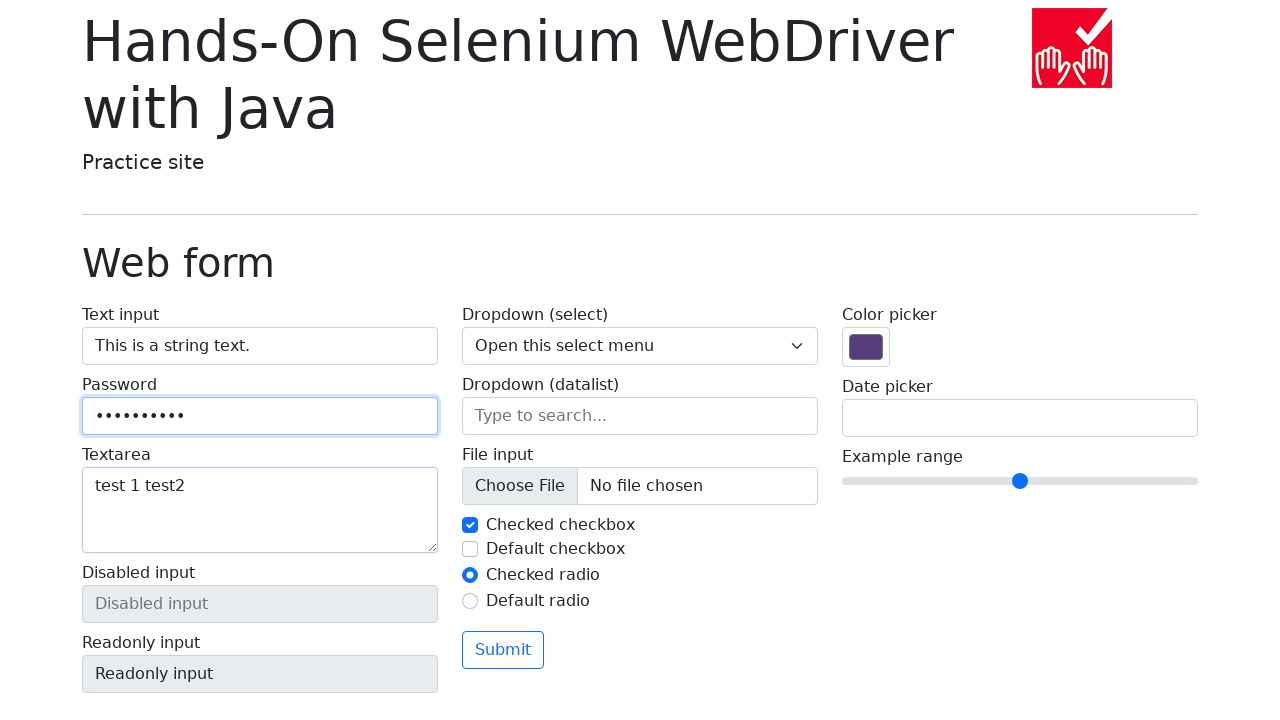

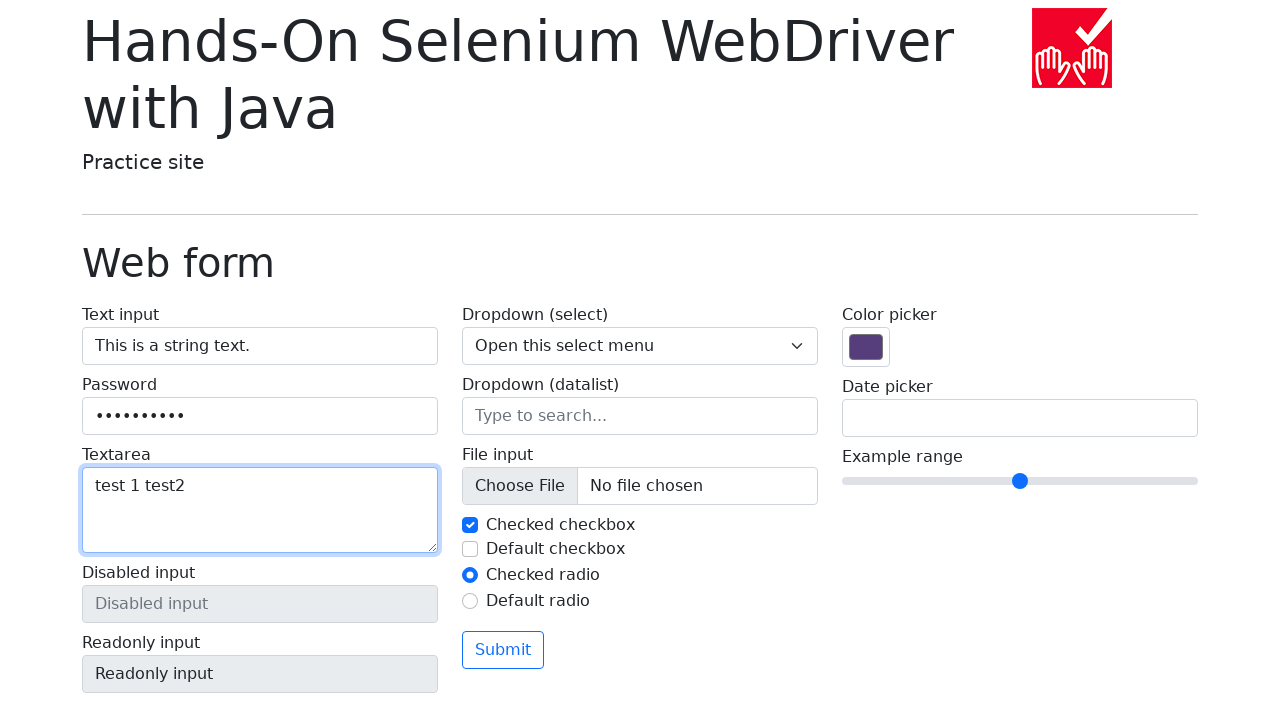